Tests clicking a button with a dynamic ID on a UI testing playground. The test navigates to the page and clicks the primary button 3 times to verify the button can be located and clicked even when its ID changes dynamically.

Starting URL: http://uitestingplayground.com/dynamicid

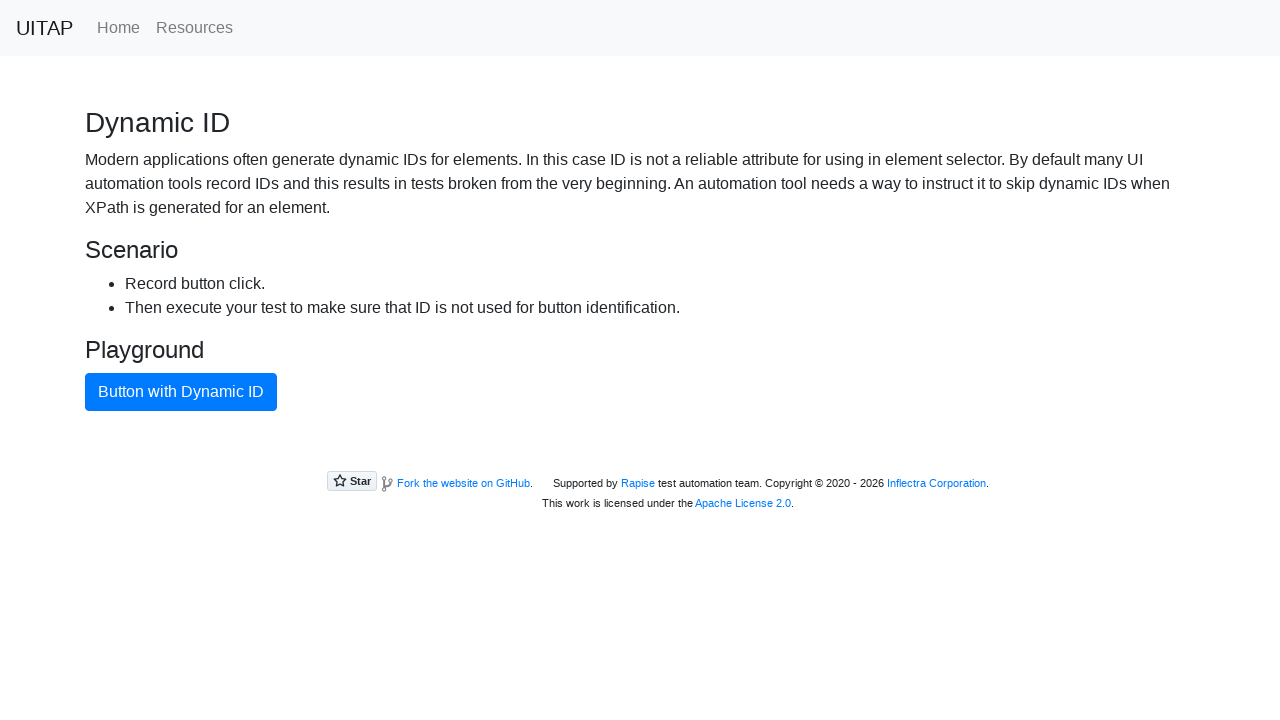

Navigated to UI Testing Playground dynamic ID page
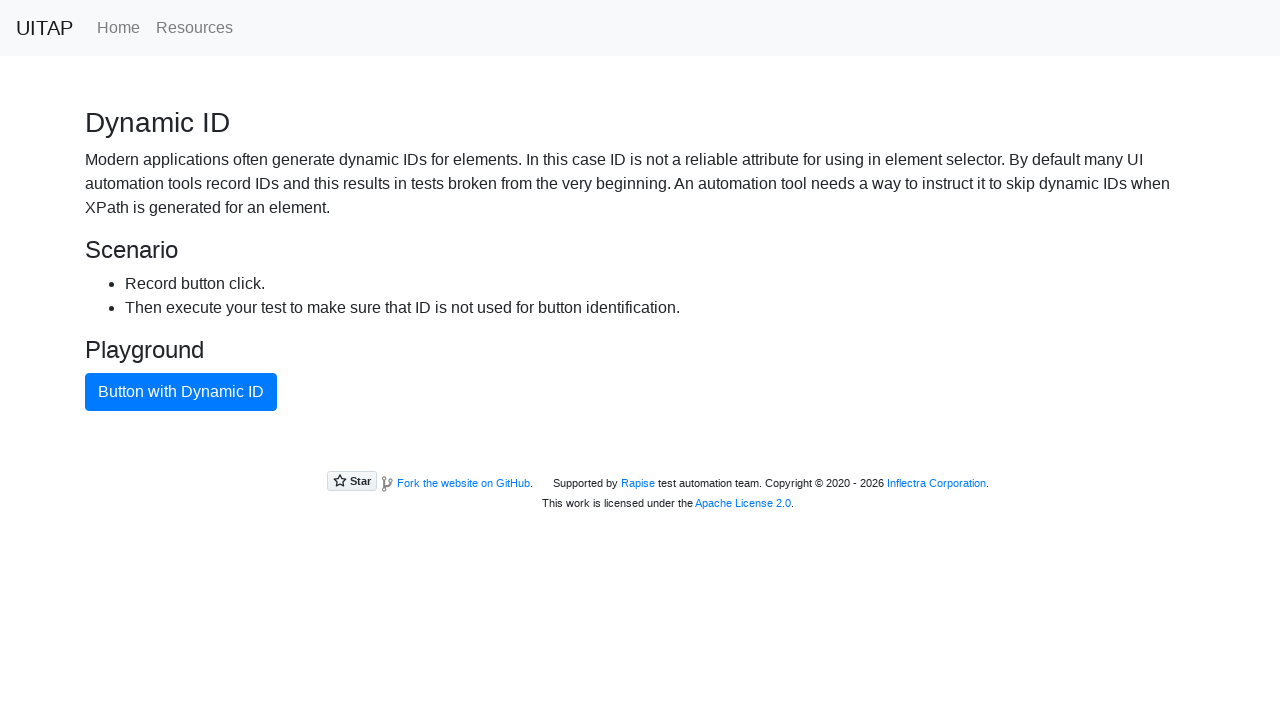

Clicked primary button (iteration 1/3) with dynamic ID at (181, 392) on button.btn.btn-primary
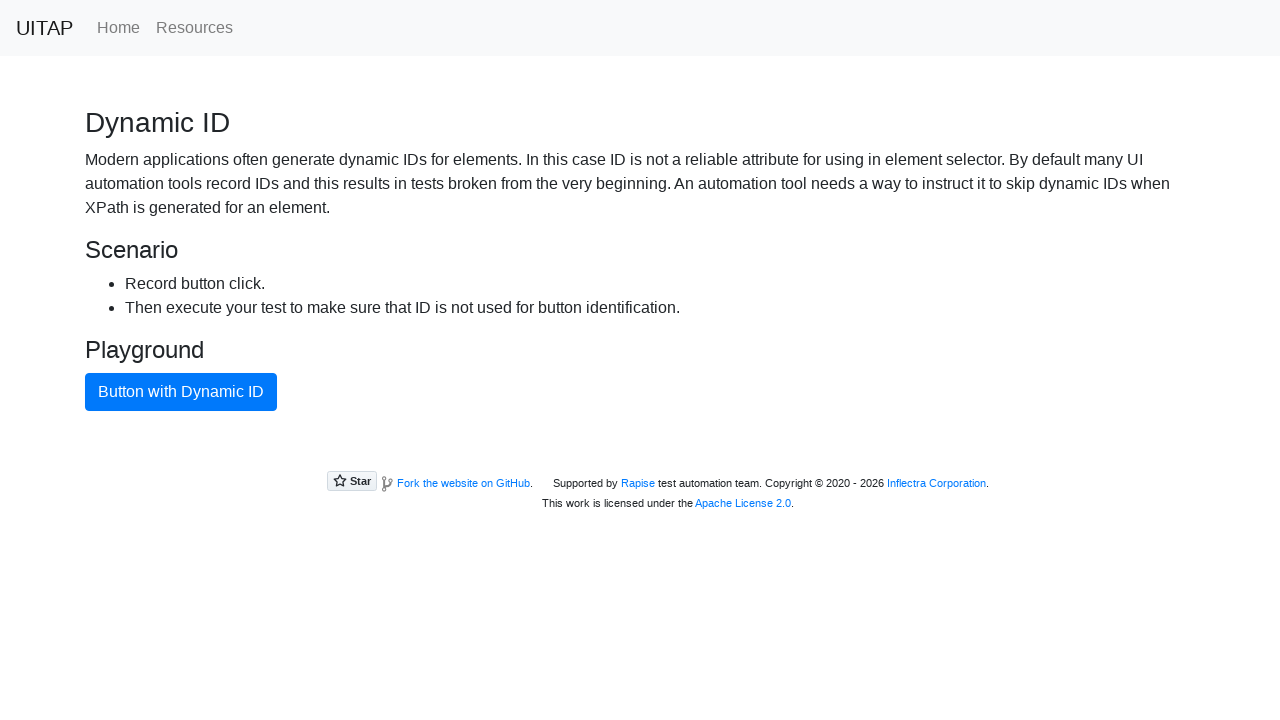

Waited 2 seconds before next action
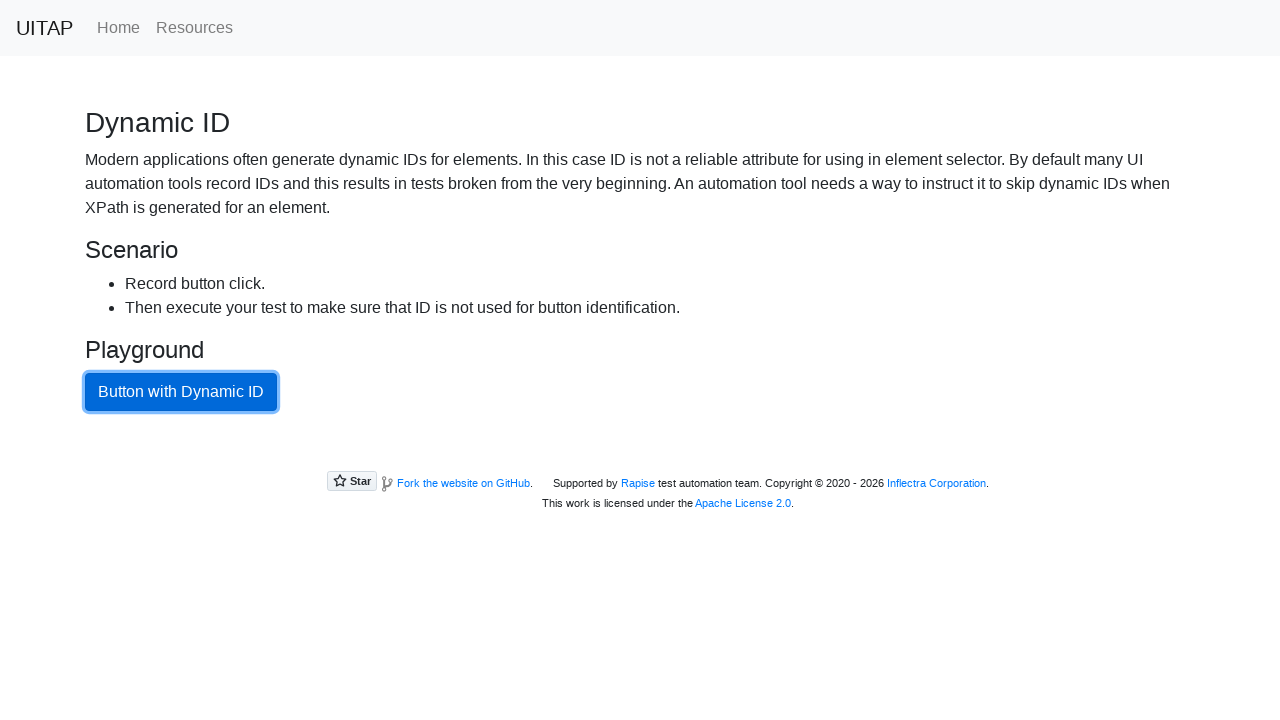

Navigated back to dynamic ID page to generate new button ID
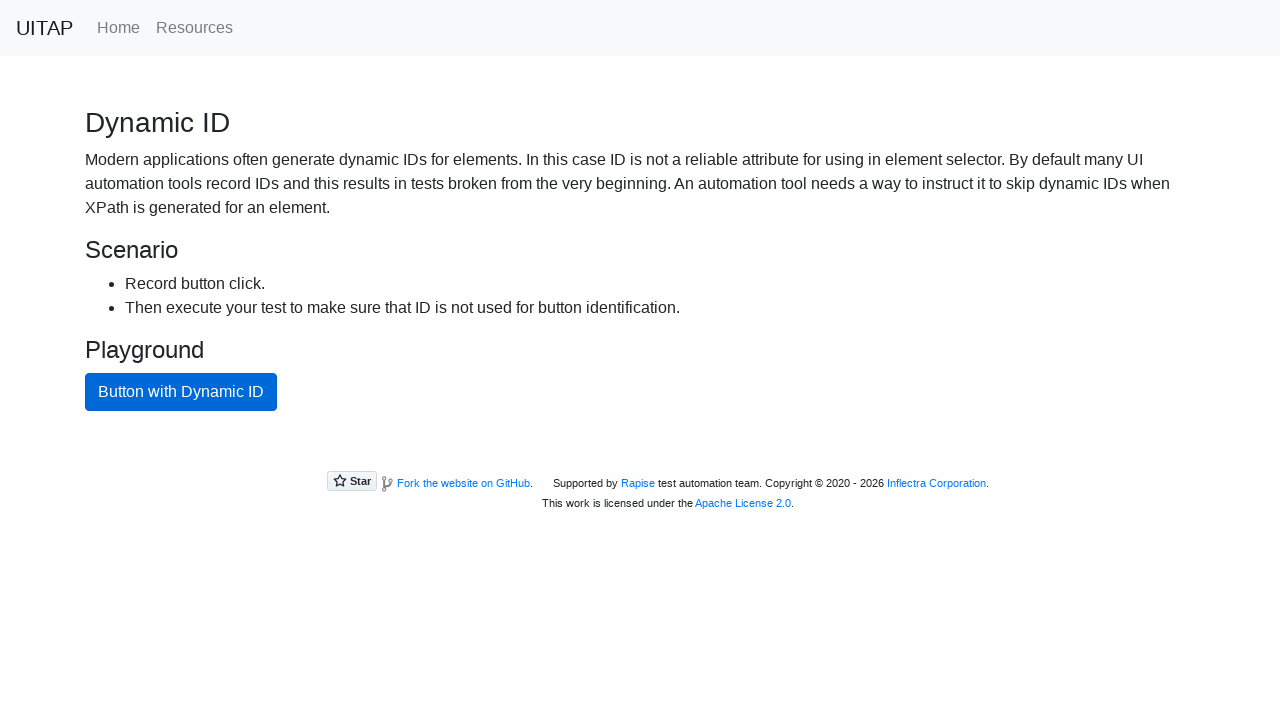

Clicked primary button (iteration 2/3) with dynamic ID at (181, 392) on button.btn.btn-primary
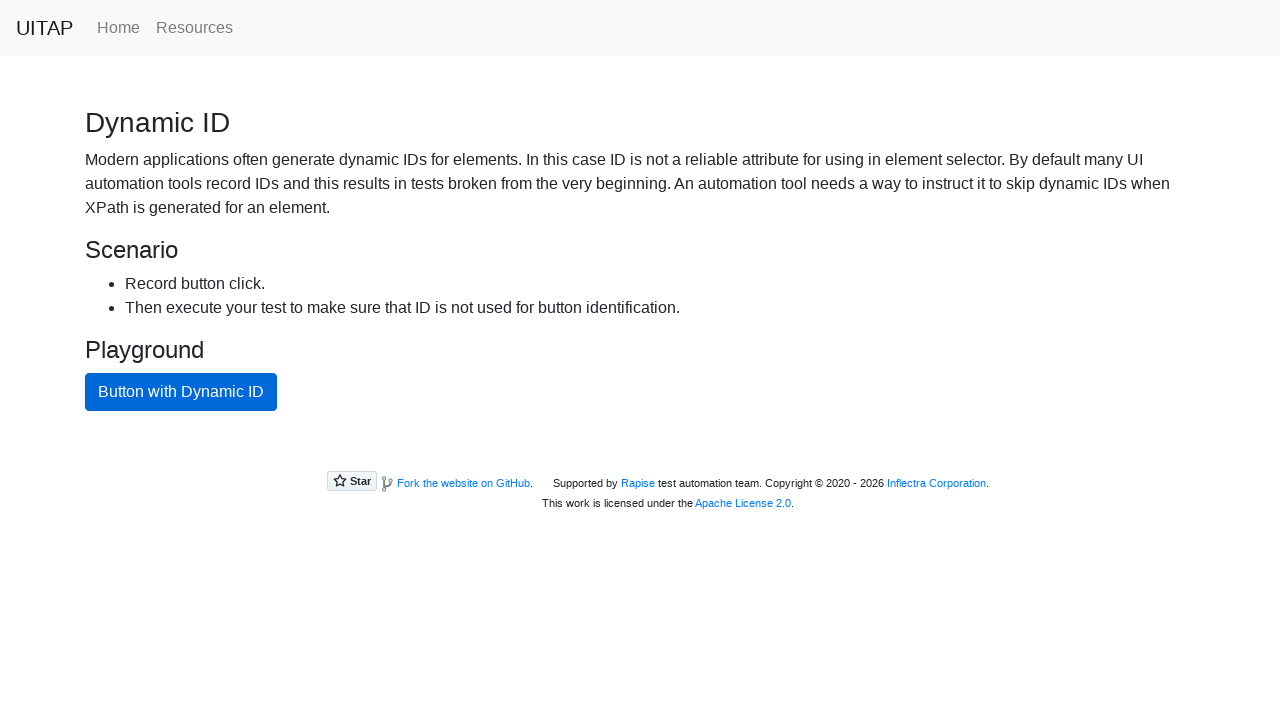

Waited 2 seconds before next action
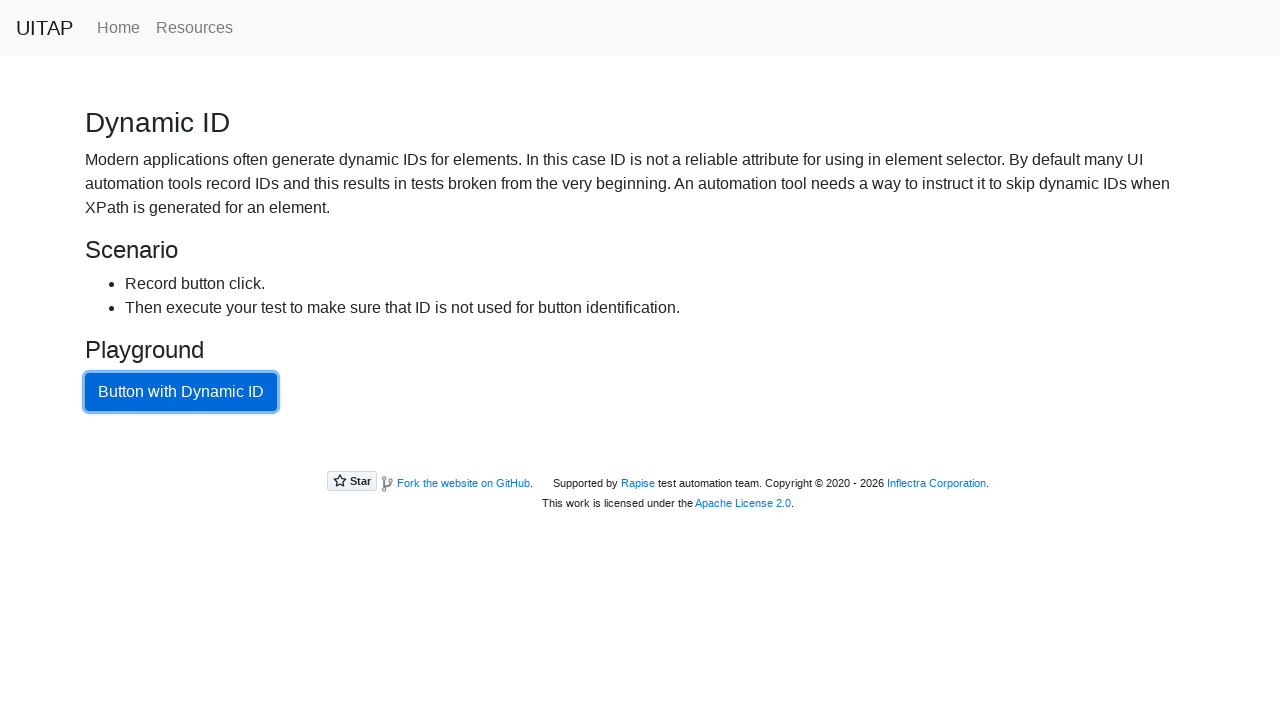

Navigated back to dynamic ID page to generate new button ID
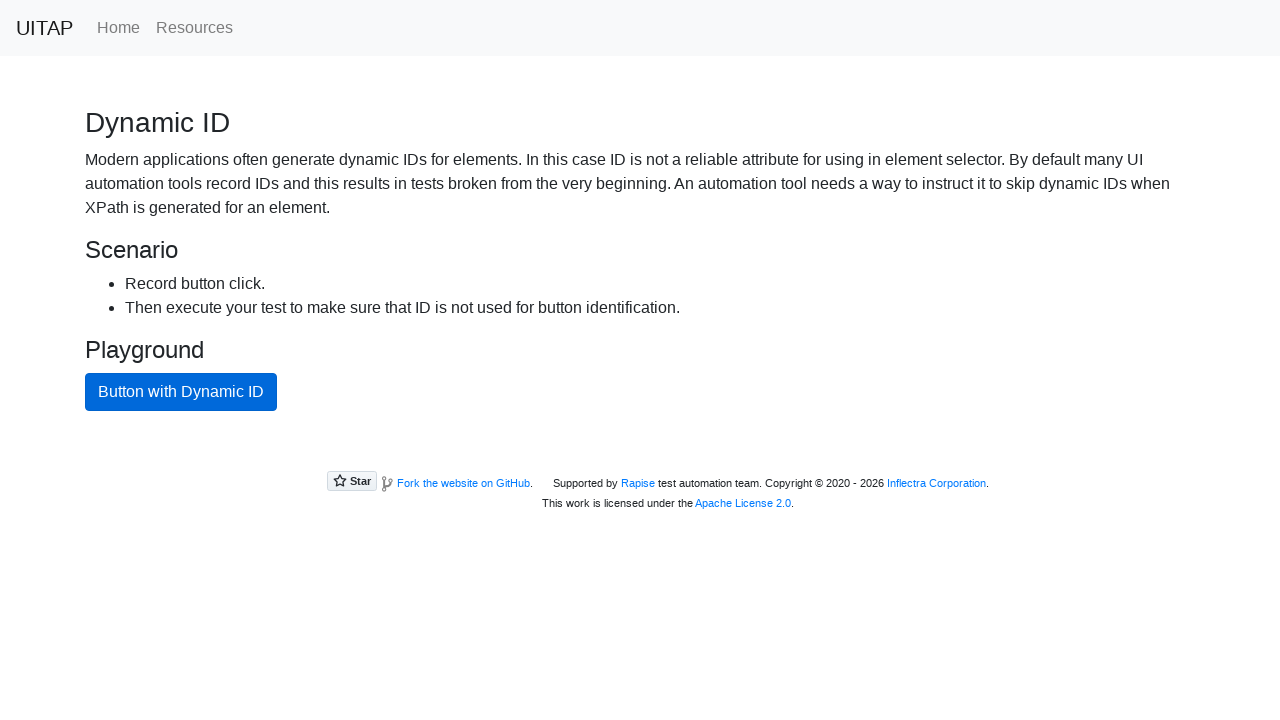

Clicked primary button (iteration 3/3) with dynamic ID at (181, 392) on button.btn.btn-primary
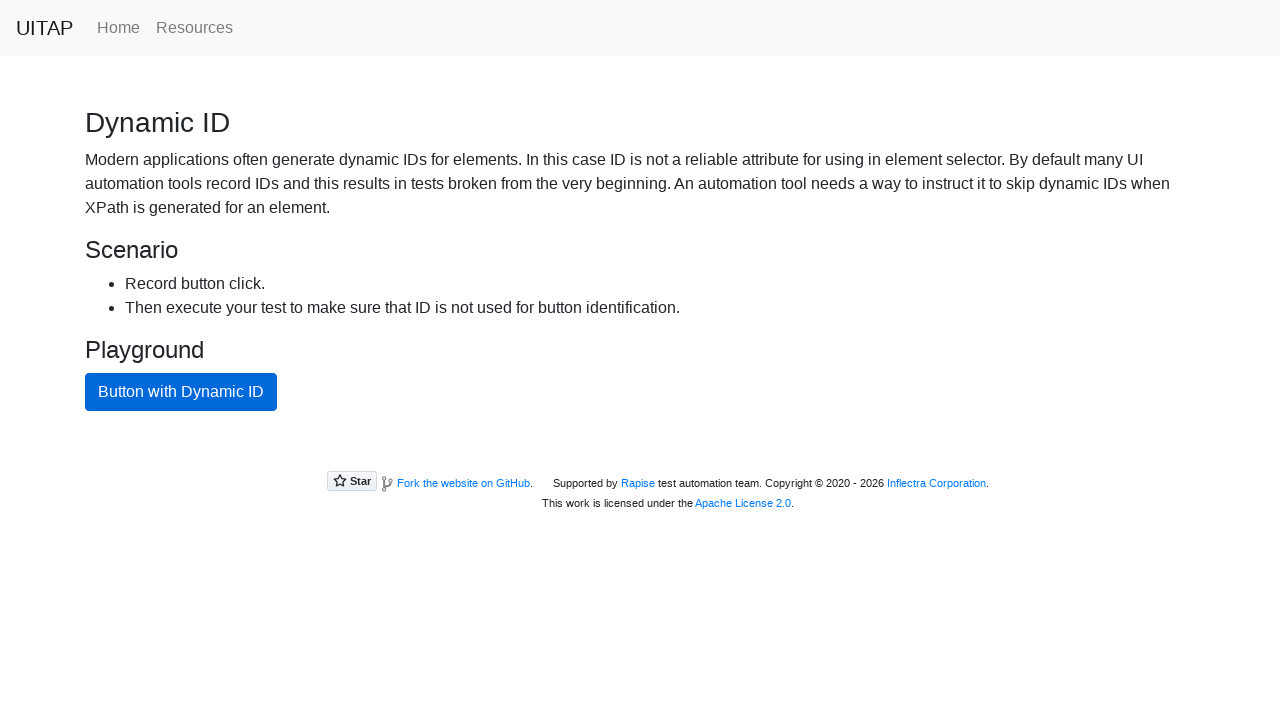

Waited 2 seconds before next action
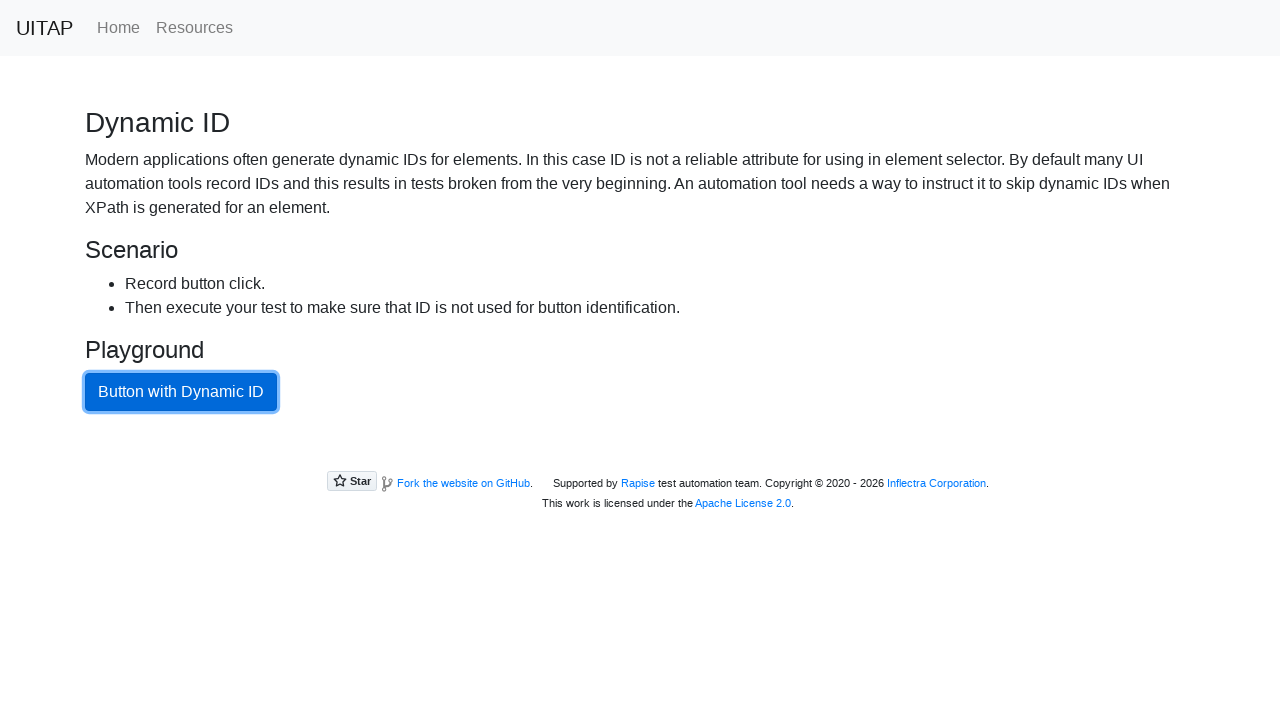

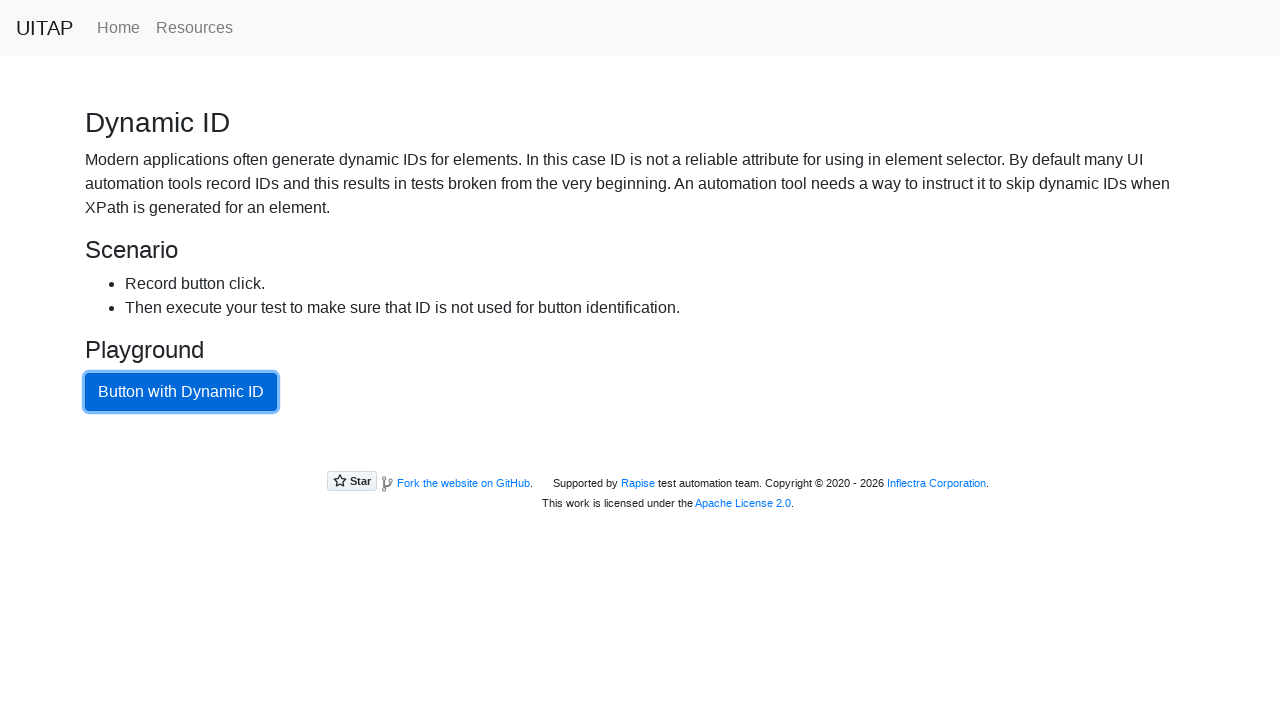